Tests editing a todo item by double-clicking, changing the text, and pressing Enter.

Starting URL: https://demo.playwright.dev/todomvc/#/

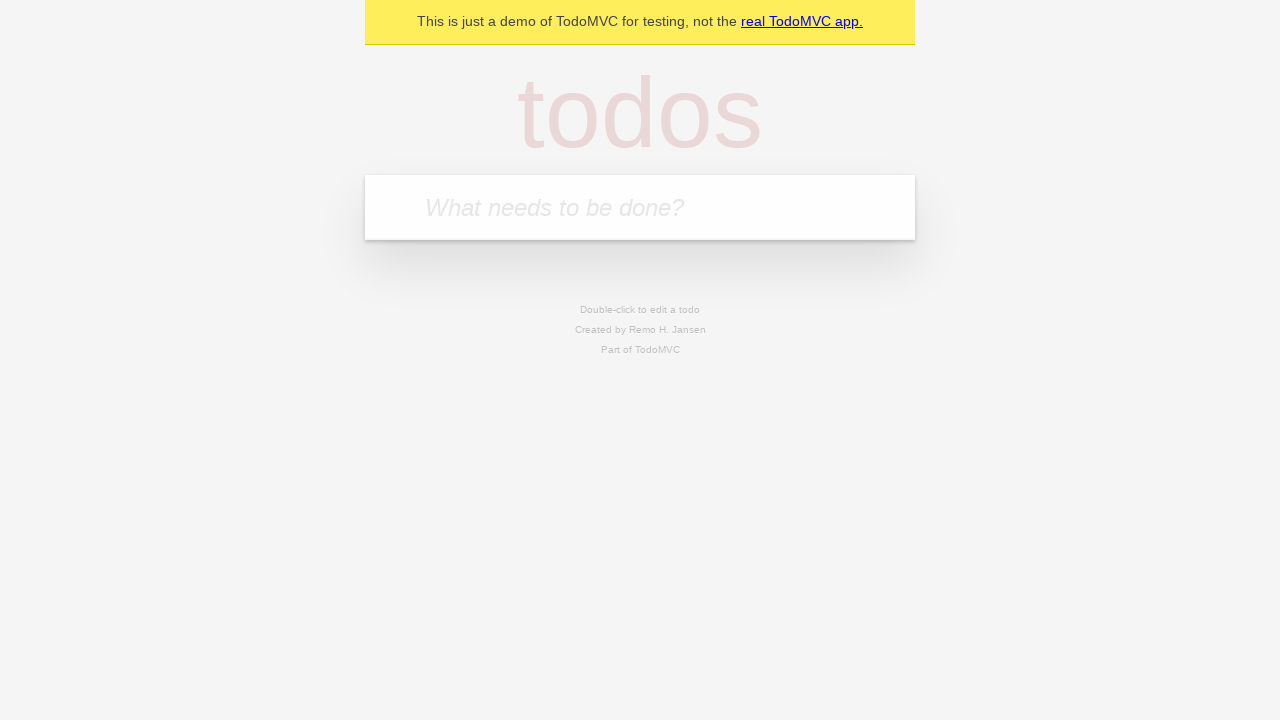

Filled input with first todo 'buy some cheese' on internal:attr=[placeholder="What needs to be done?"i]
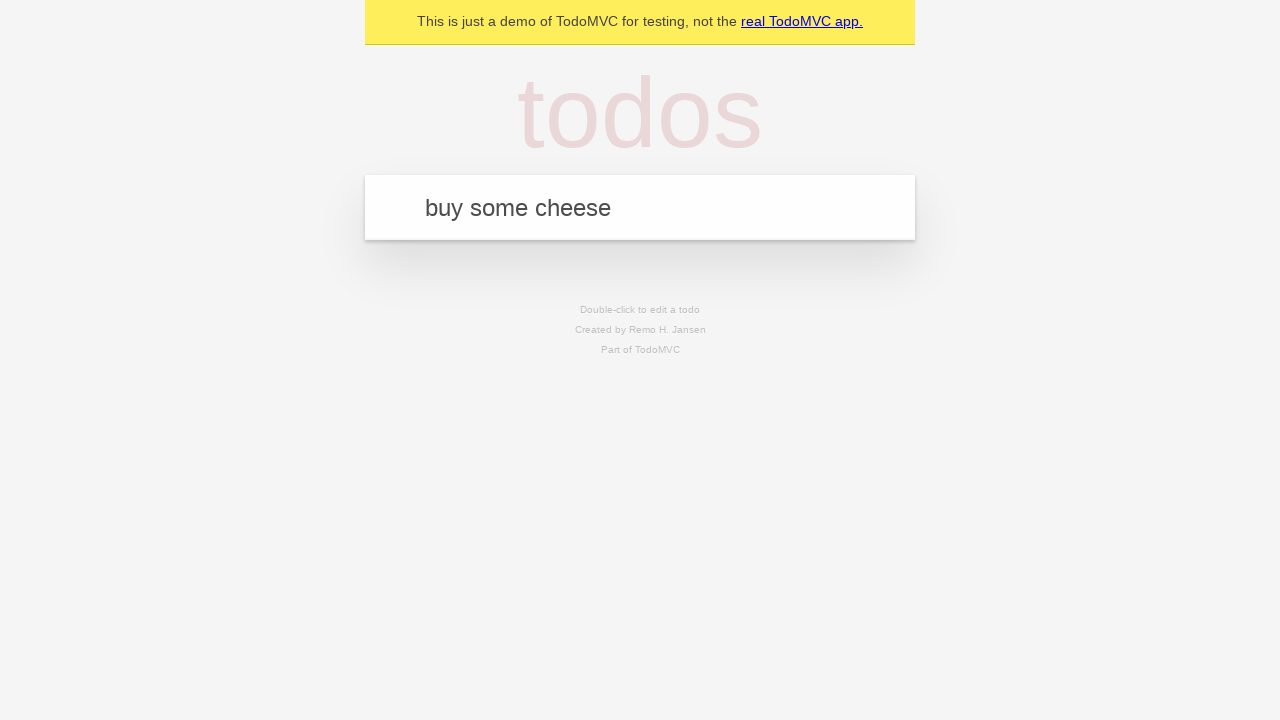

Pressed Enter to create first todo item on internal:attr=[placeholder="What needs to be done?"i]
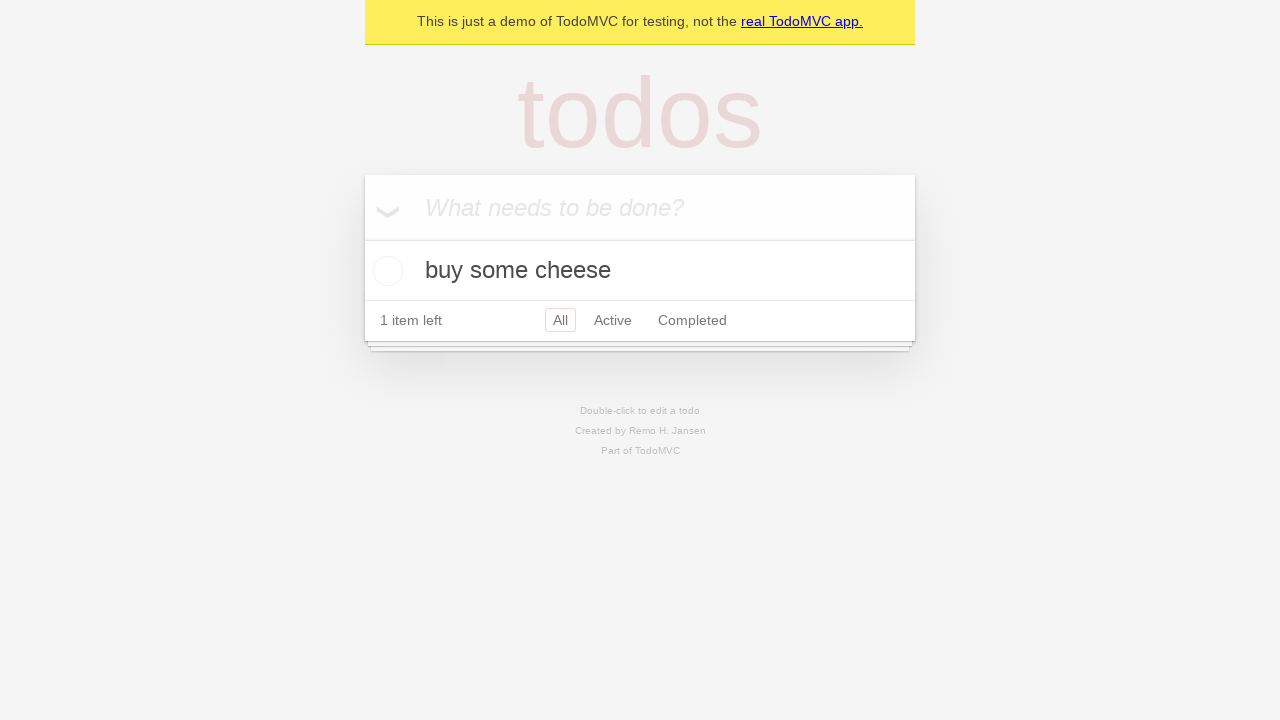

Filled input with second todo 'feed the cat' on internal:attr=[placeholder="What needs to be done?"i]
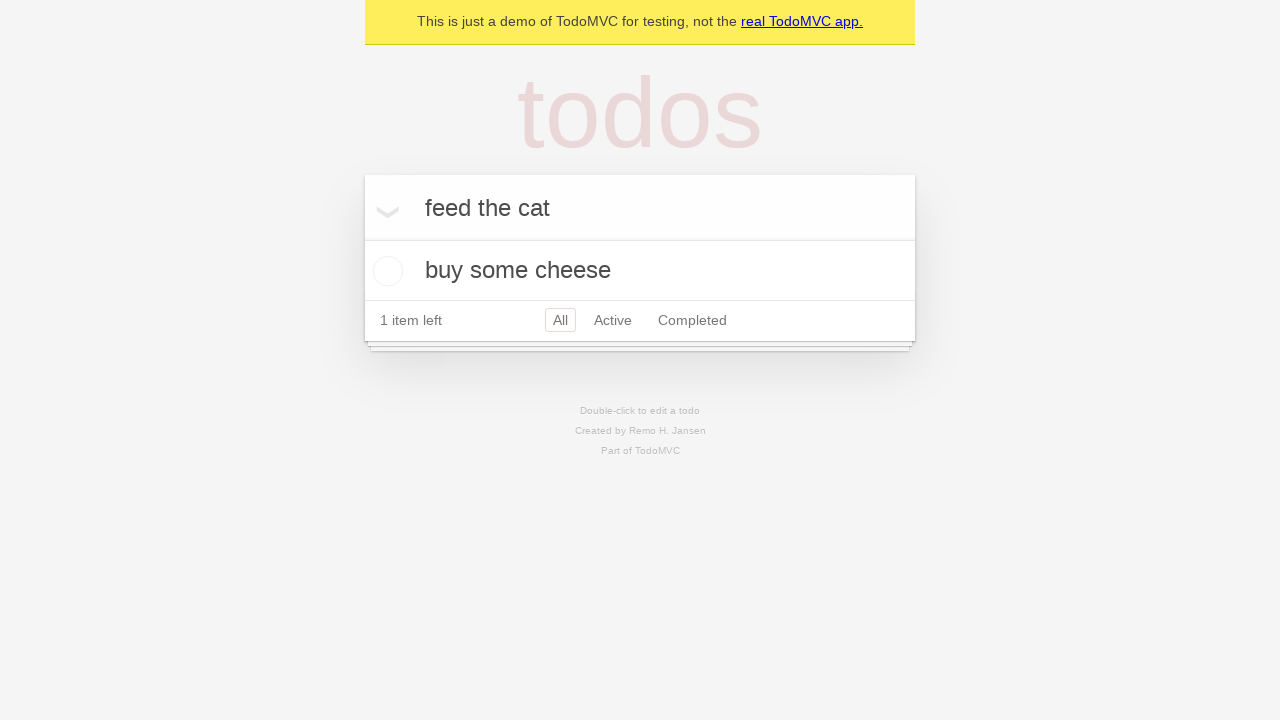

Pressed Enter to create second todo item on internal:attr=[placeholder="What needs to be done?"i]
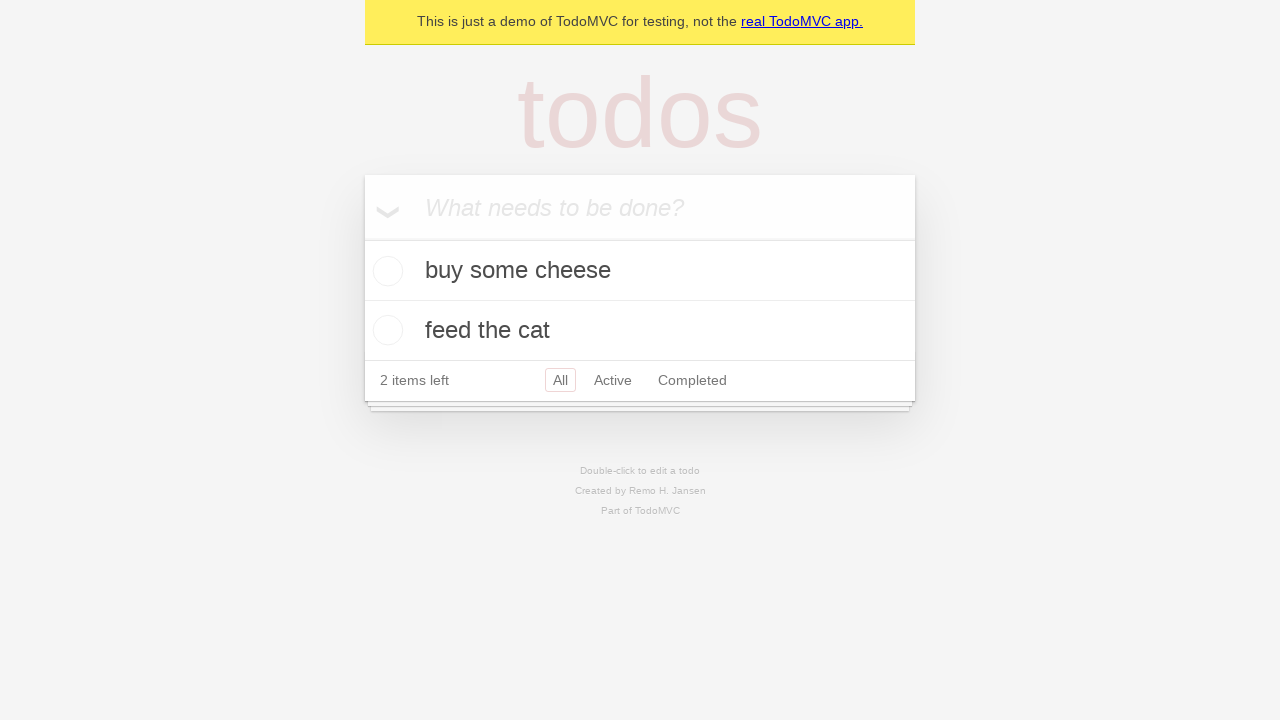

Filled input with third todo 'book a doctors appointment' on internal:attr=[placeholder="What needs to be done?"i]
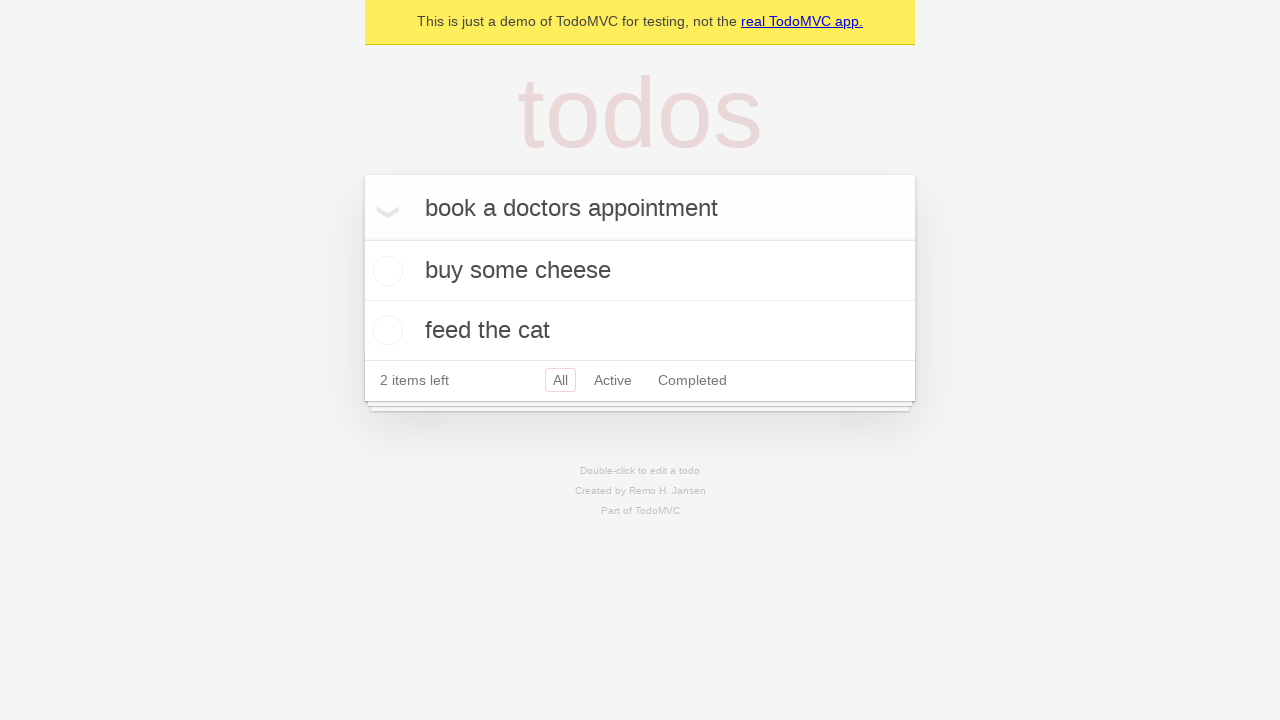

Pressed Enter to create third todo item on internal:attr=[placeholder="What needs to be done?"i]
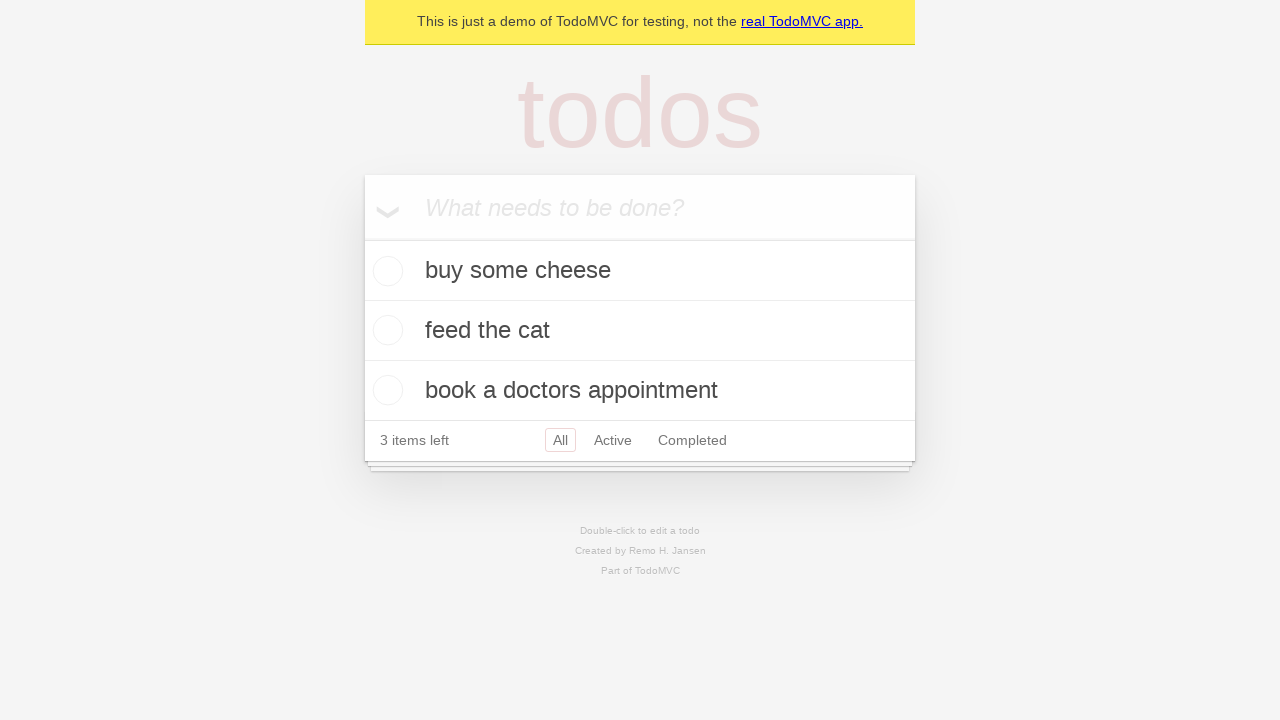

Double-clicked second todo item to enter edit mode at (640, 331) on internal:testid=[data-testid="todo-item"s] >> nth=1
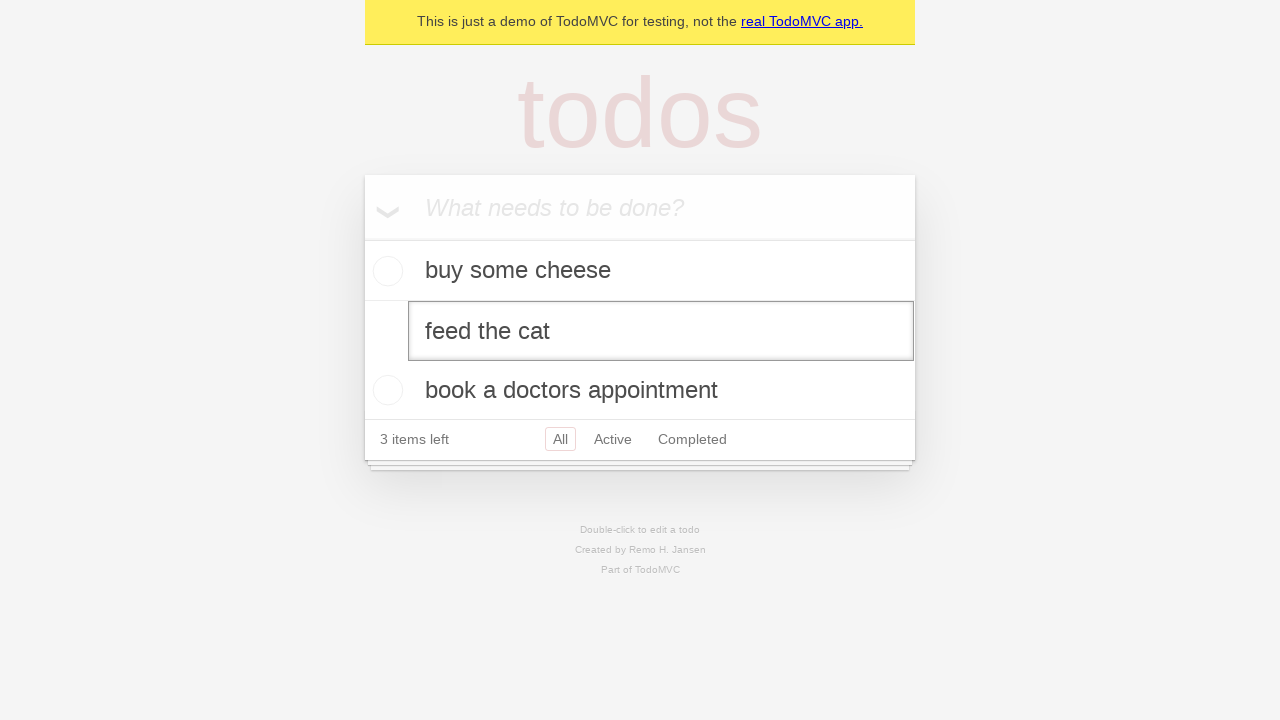

Changed todo text to 'buy some sausages' on internal:testid=[data-testid="todo-item"s] >> nth=1 >> internal:role=textbox[nam
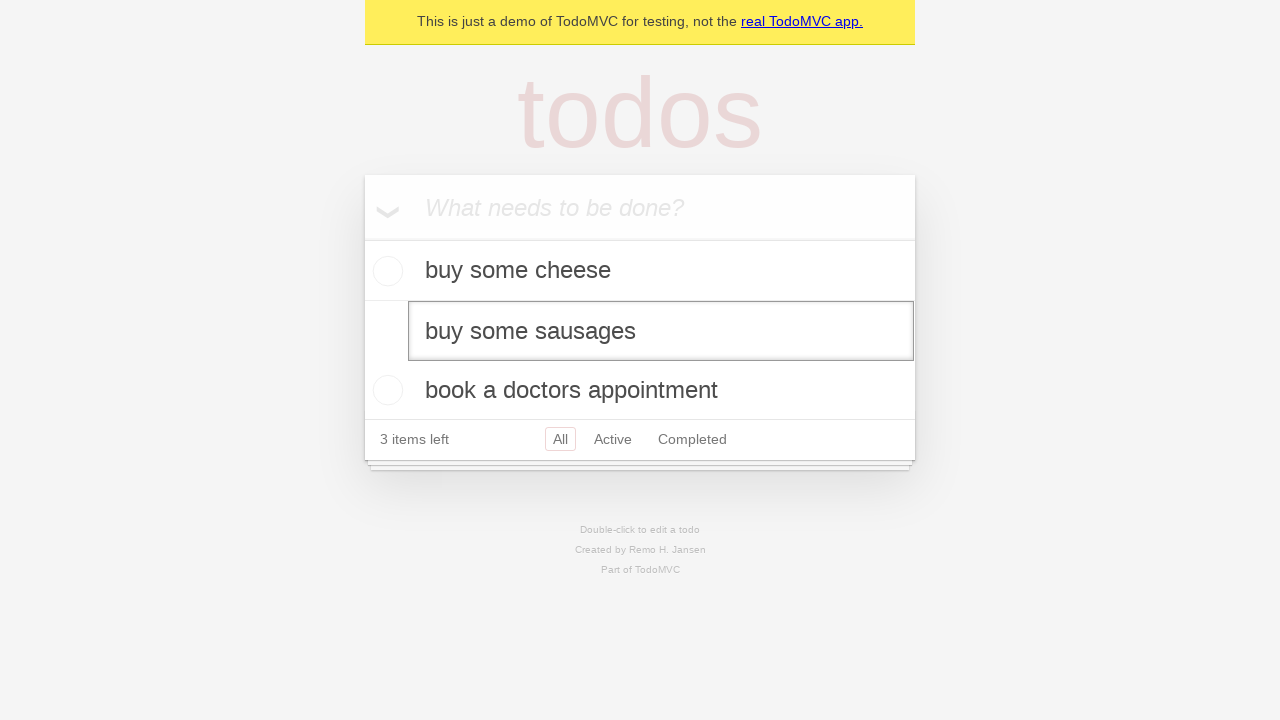

Pressed Enter to save edited todo item on internal:testid=[data-testid="todo-item"s] >> nth=1 >> internal:role=textbox[nam
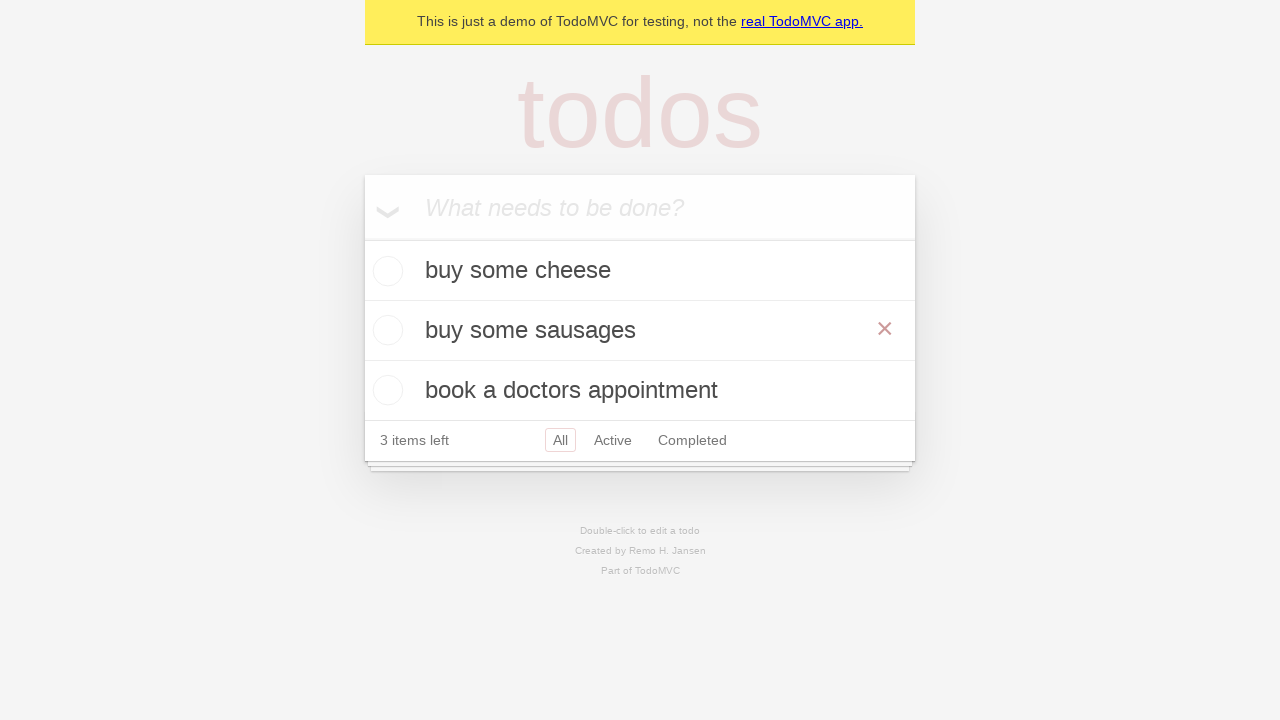

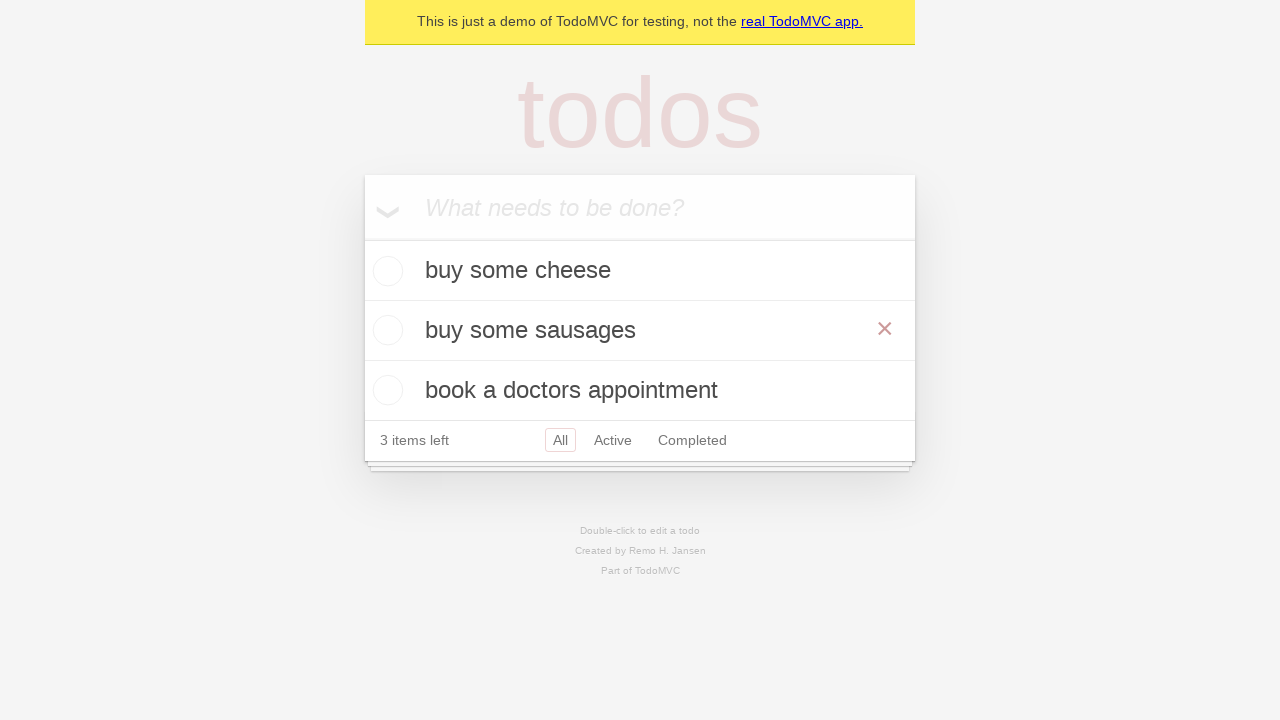